Tests that the language menu is present and contains Svenska and Suomi language options with proper links

Starting URL: https://ntig-uppsala.github.io/Frisor-Saxe/index.html

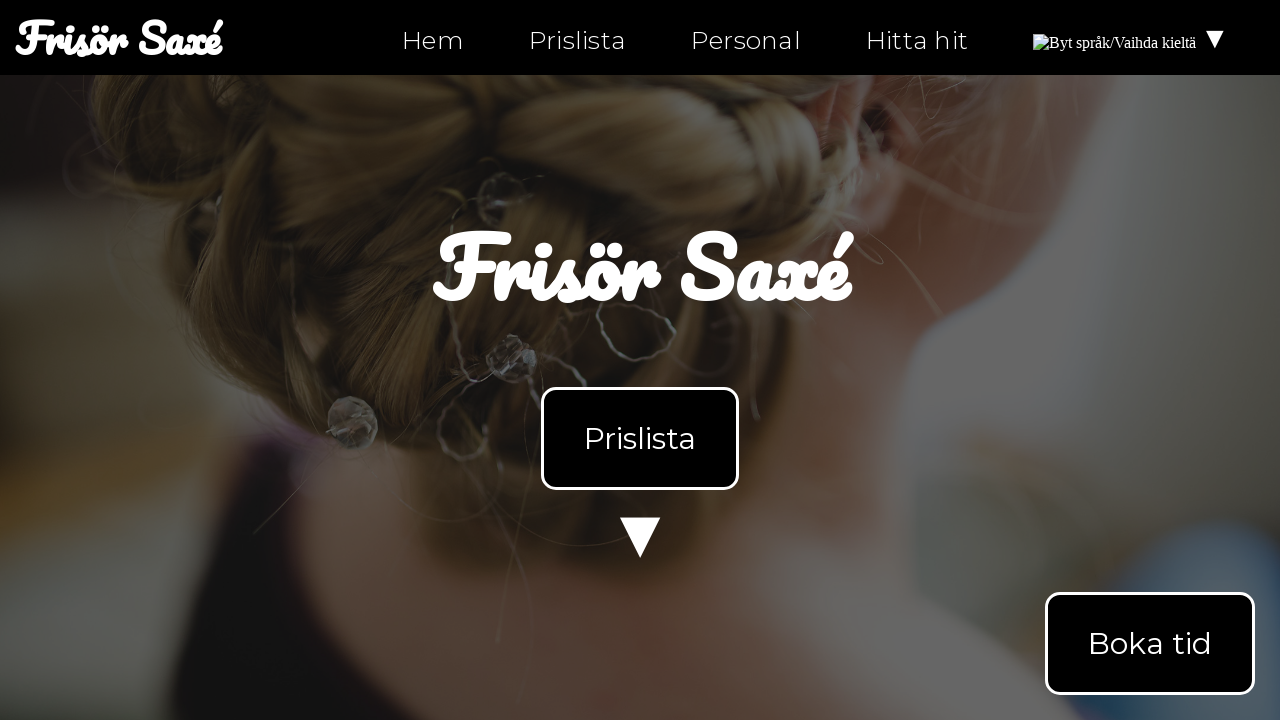

Waited for language menu element to load on index.html
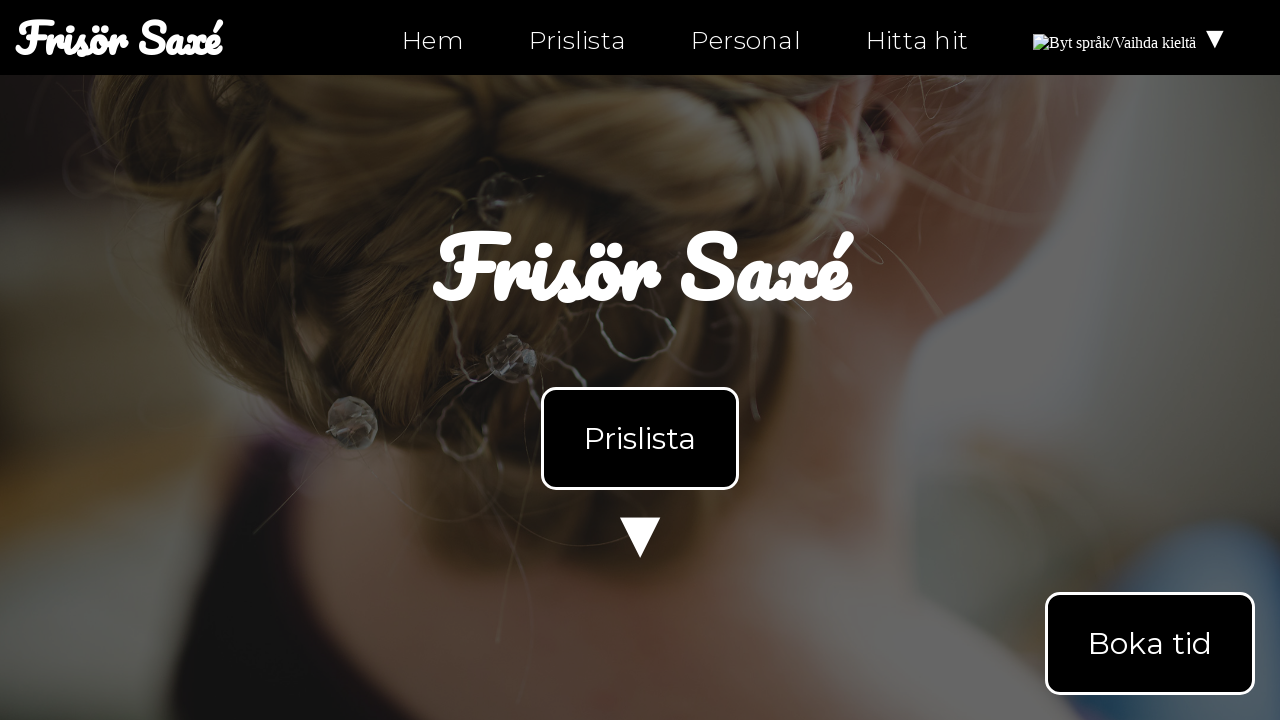

Clicked on language menu to open it at (1132, 38) on #languageMenu
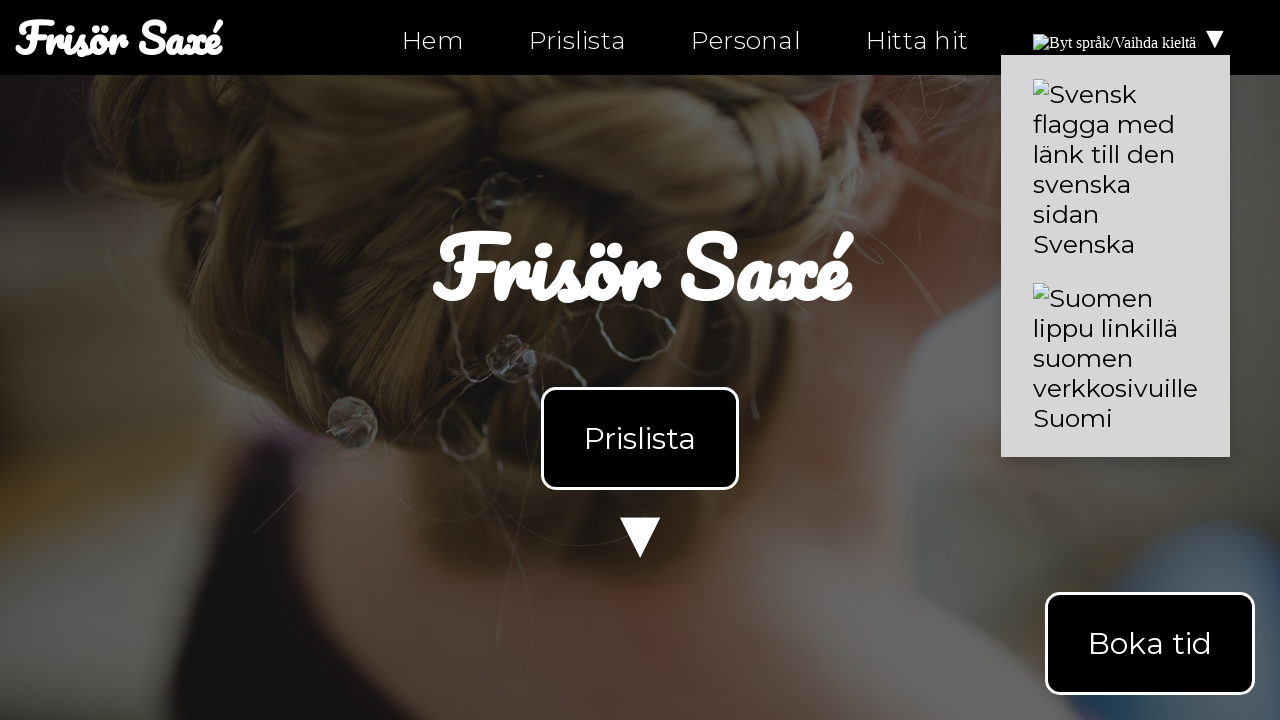

Waited for language content to appear
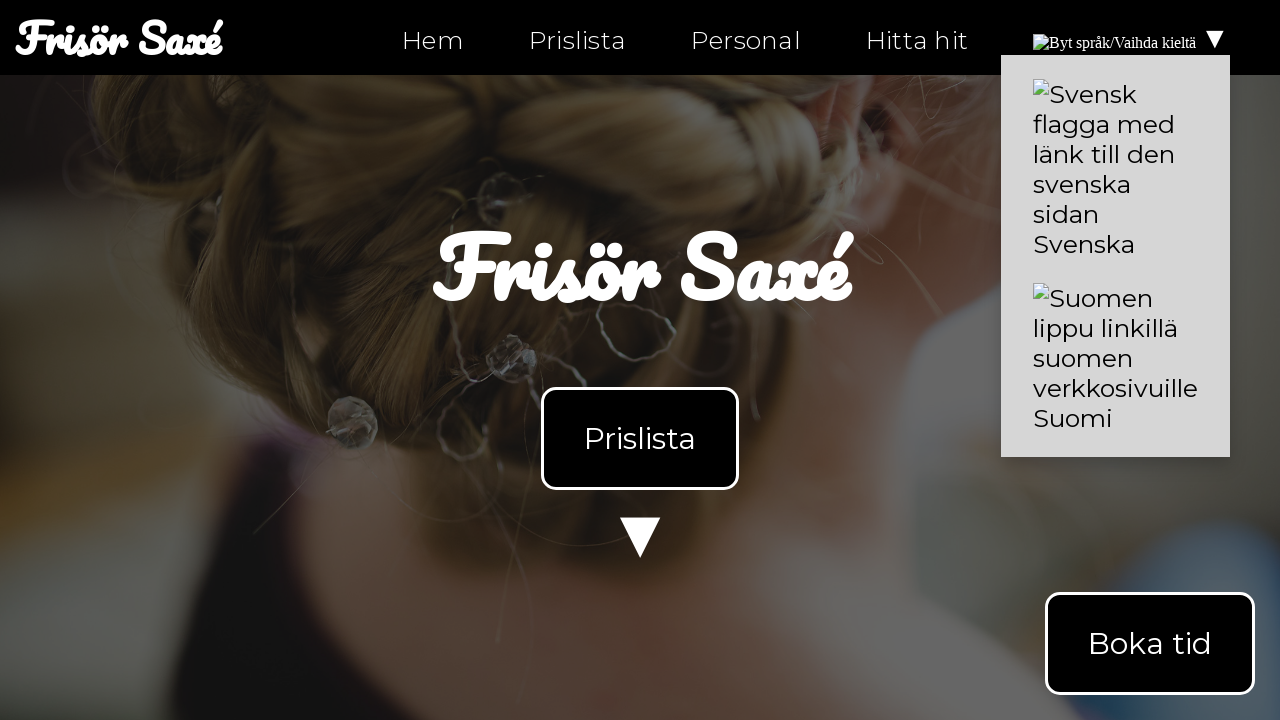

Retrieved text content from language menu
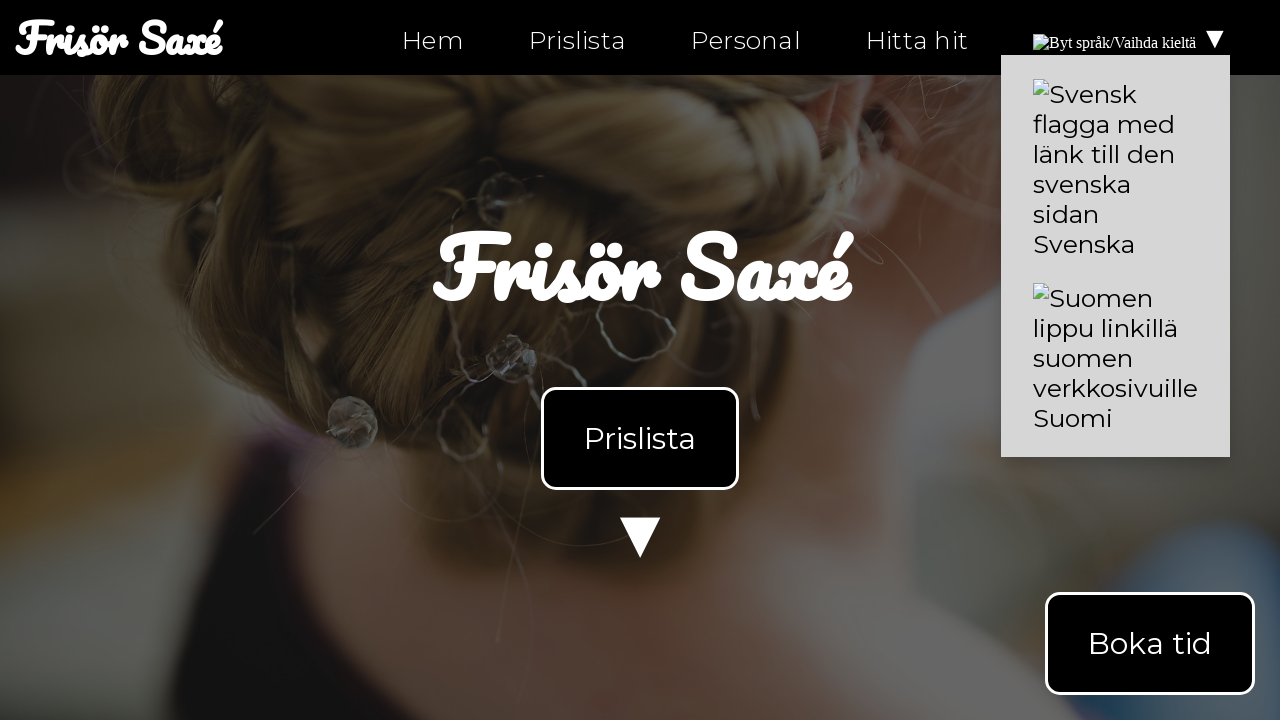

Verified that Svenska language option is present
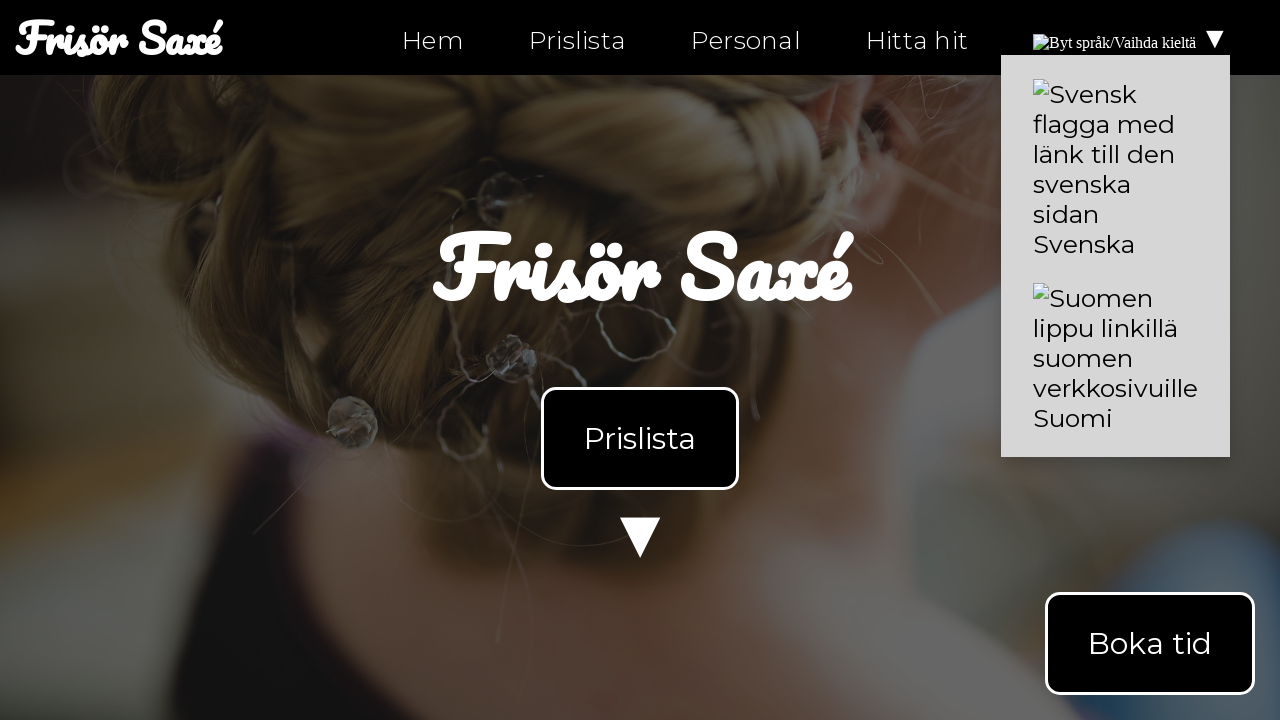

Verified that Suomi language option is present
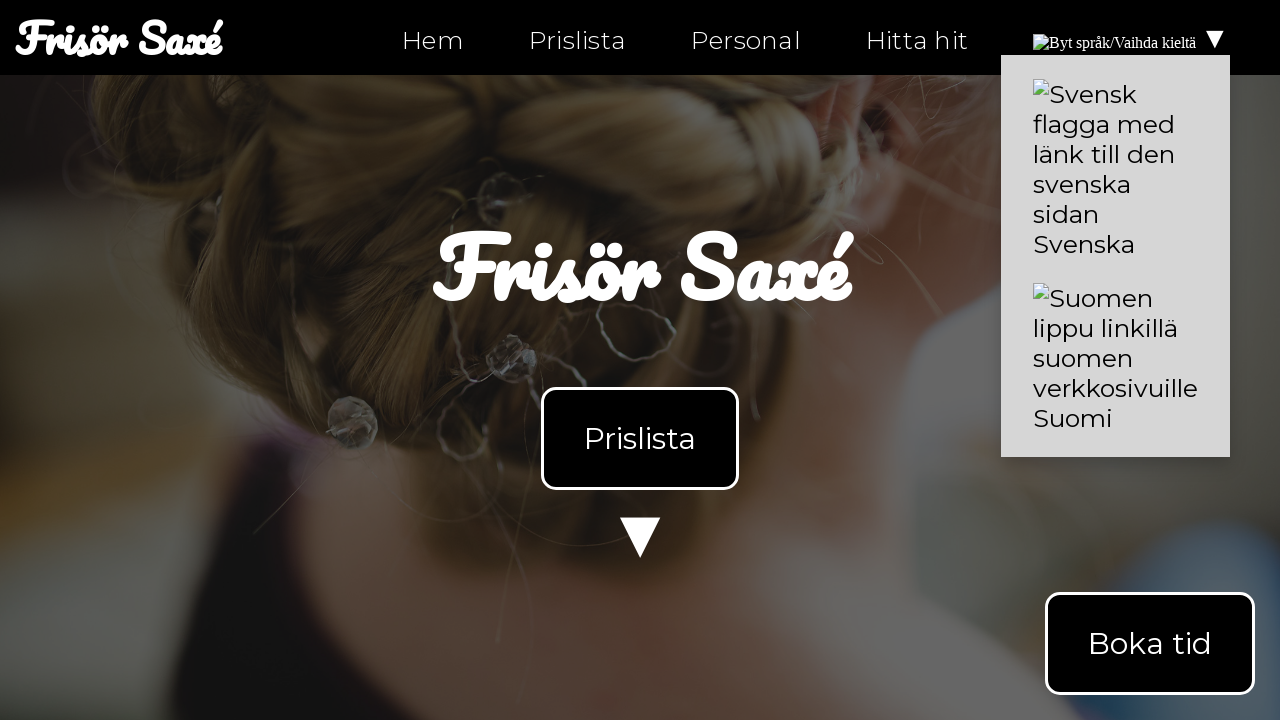

Navigated to personal.html page
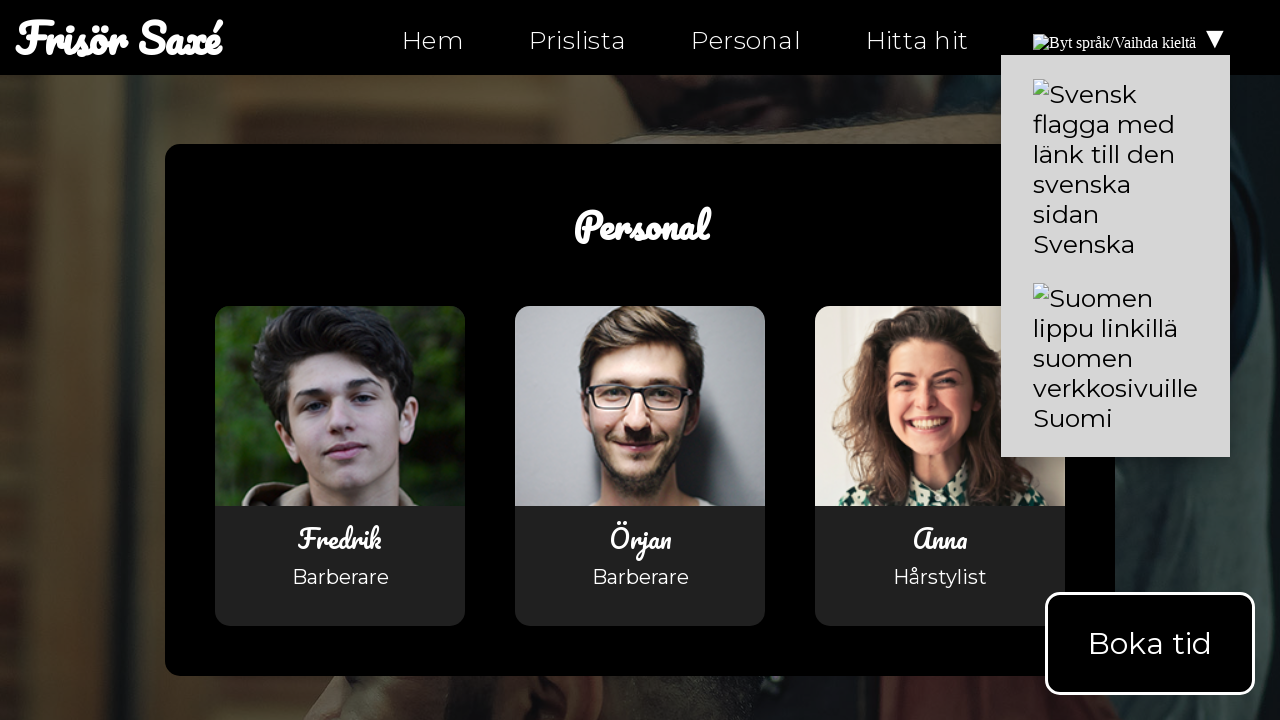

Waited for language menu element to load on personal.html
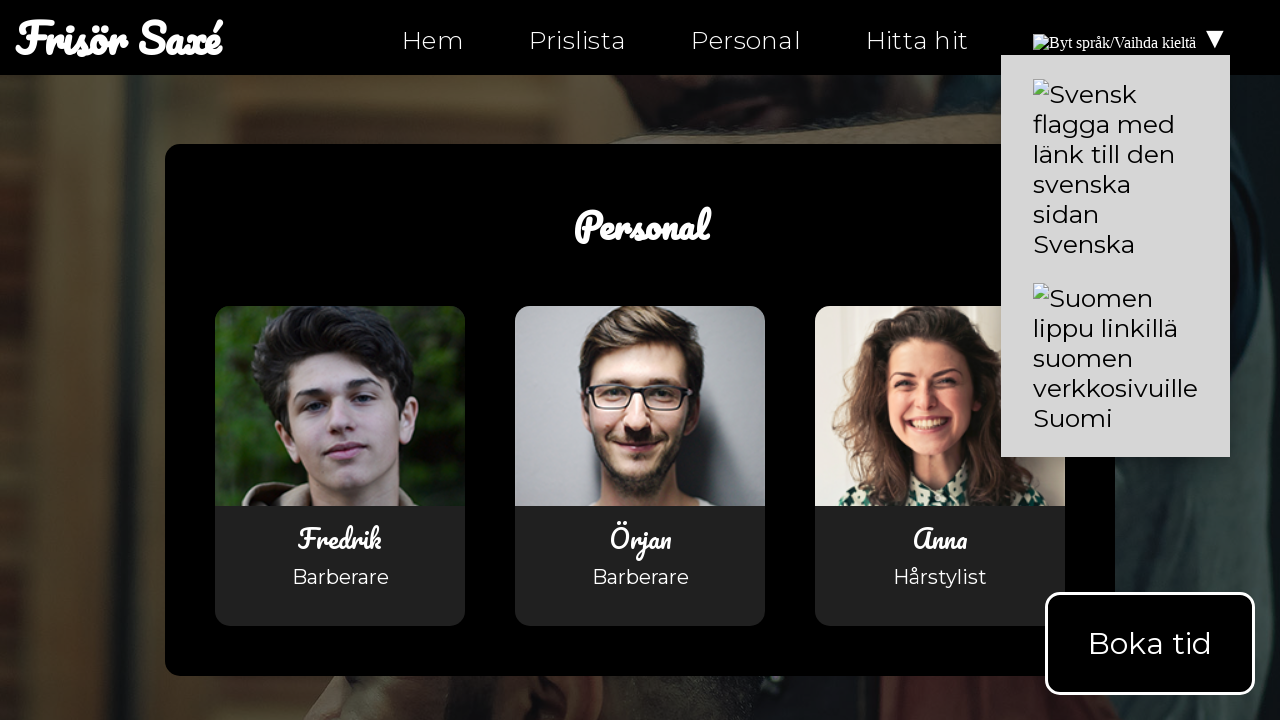

Clicked on language menu on personal.html at (1132, 38) on #languageMenu
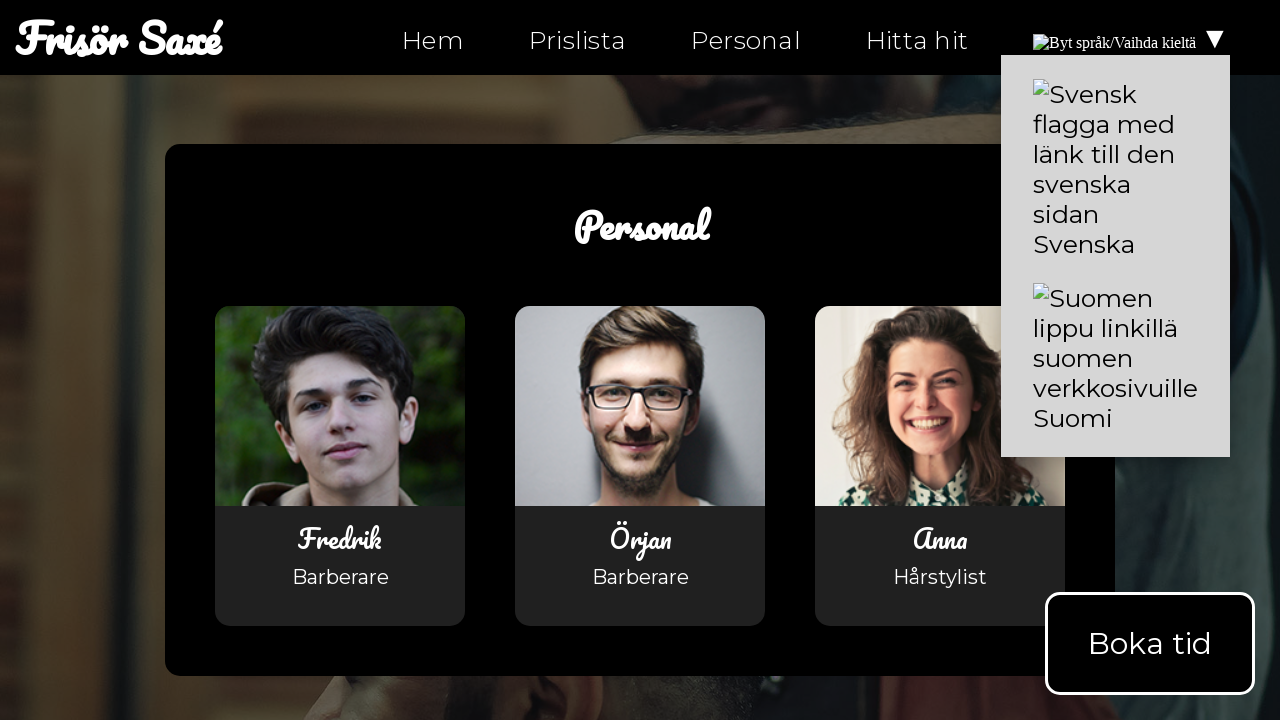

Waited for language content to appear on personal.html
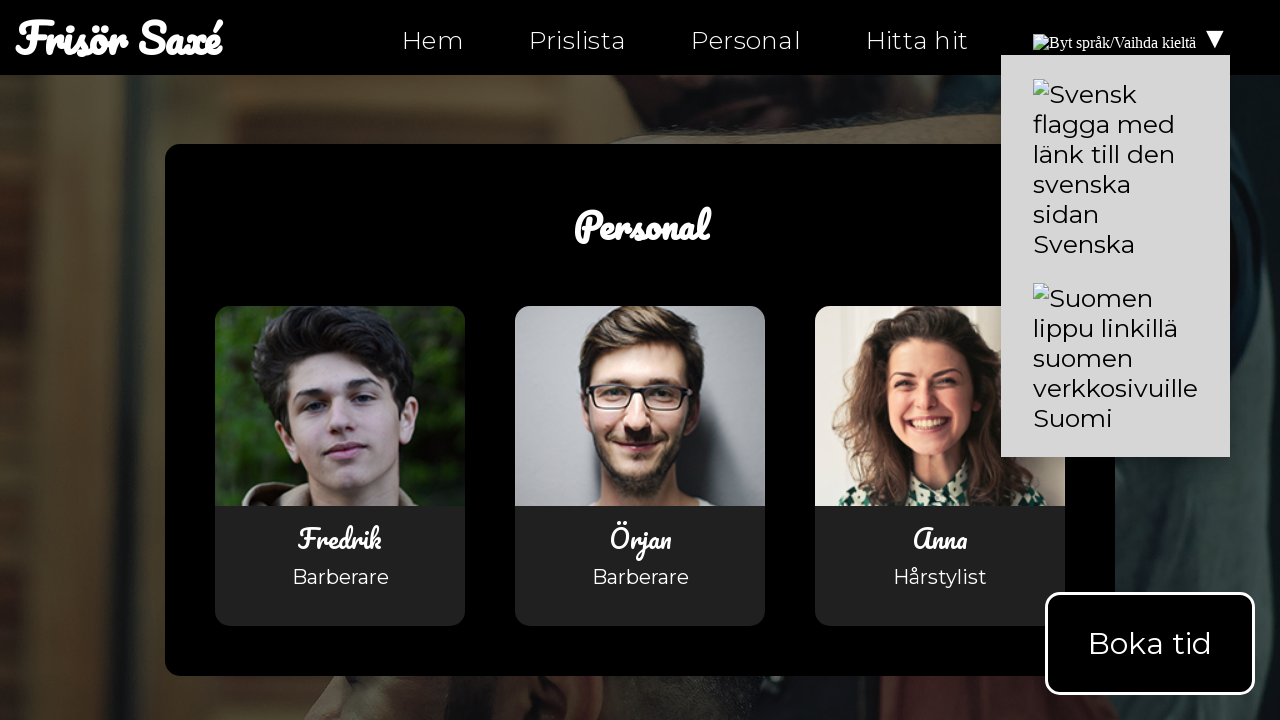

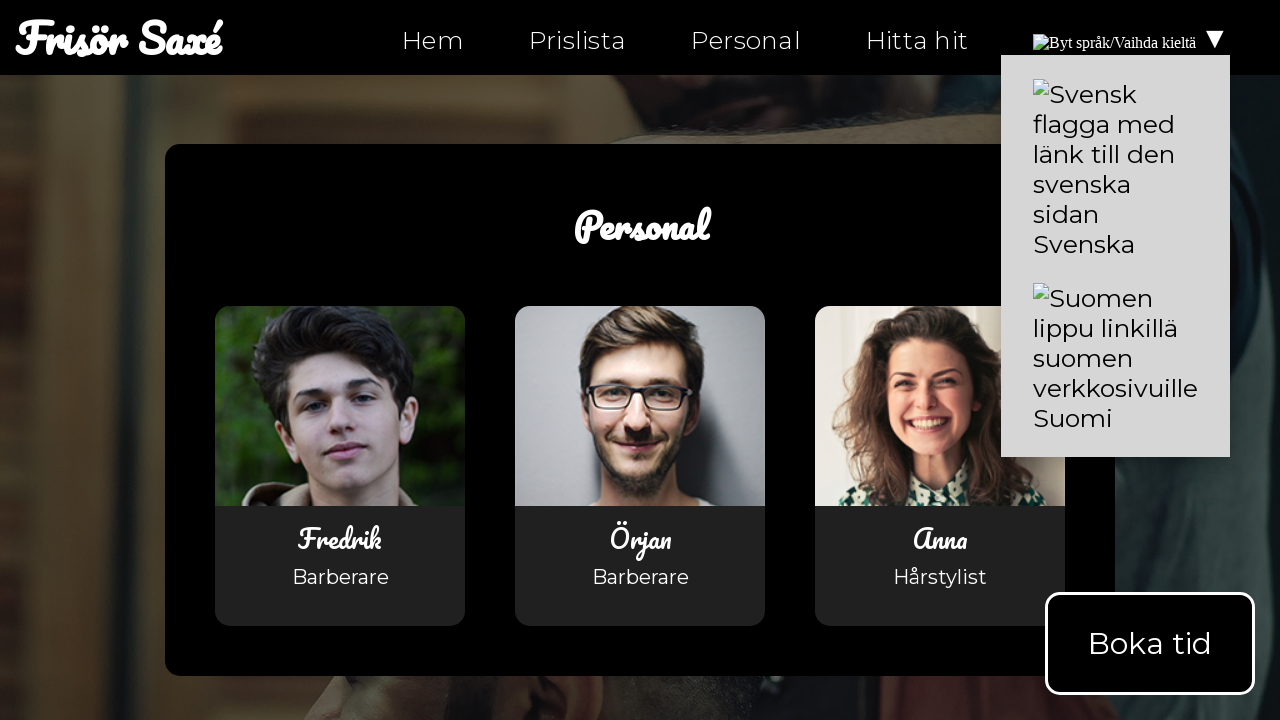